Tests search functionality with an empty/space-only query to verify the site handles invalid search input gracefully

Starting URL: https://tkani-feya.ru/

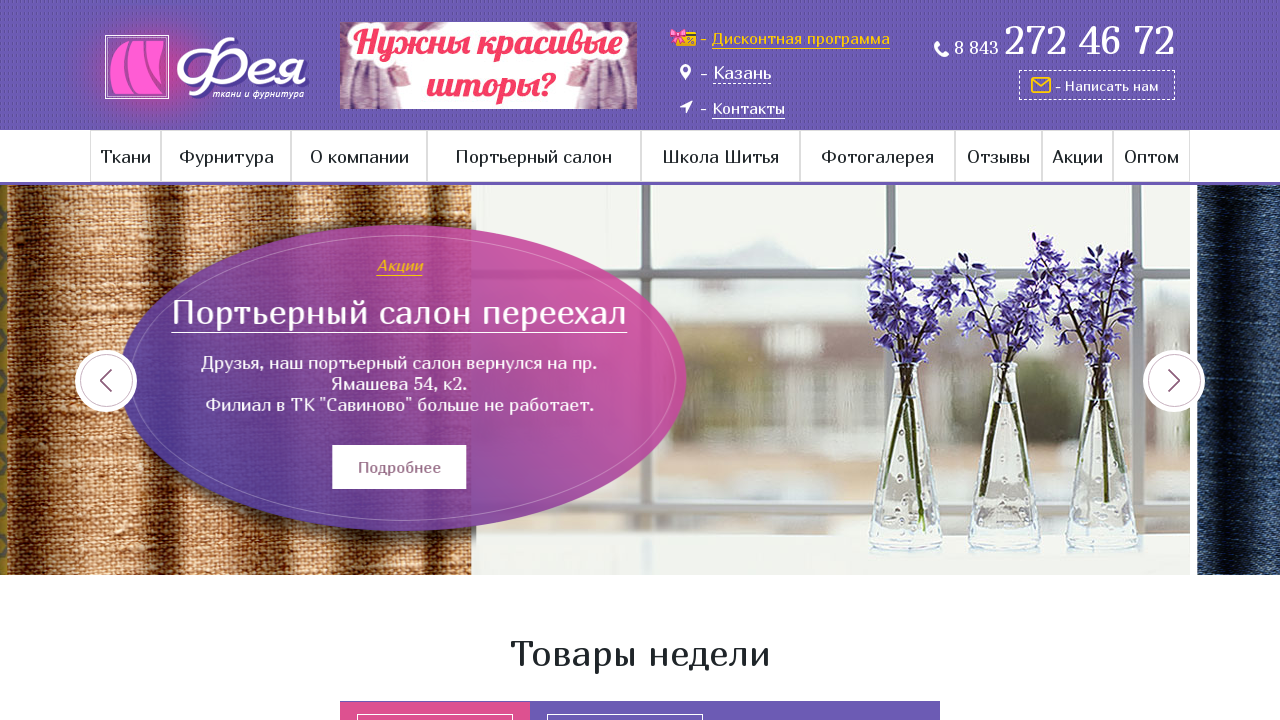

Search input element loaded and visible
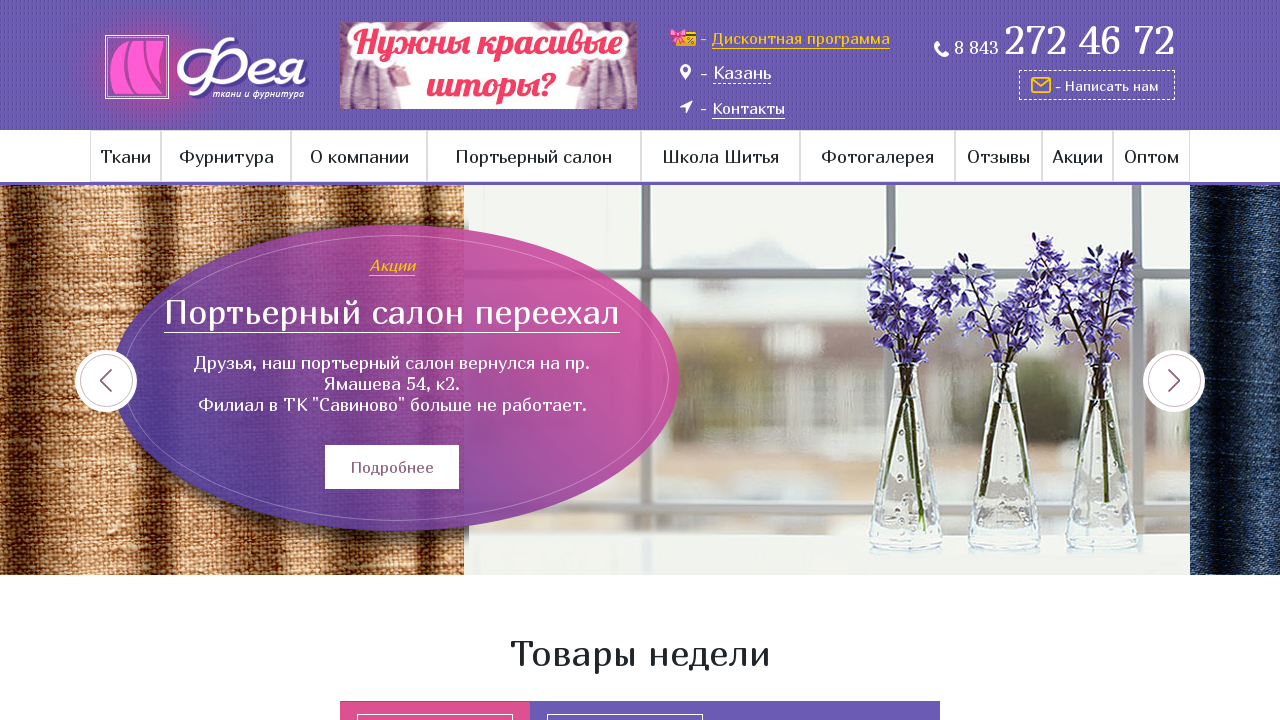

Filled search field with space-only query for negative test on .search-wrap input[type='text']
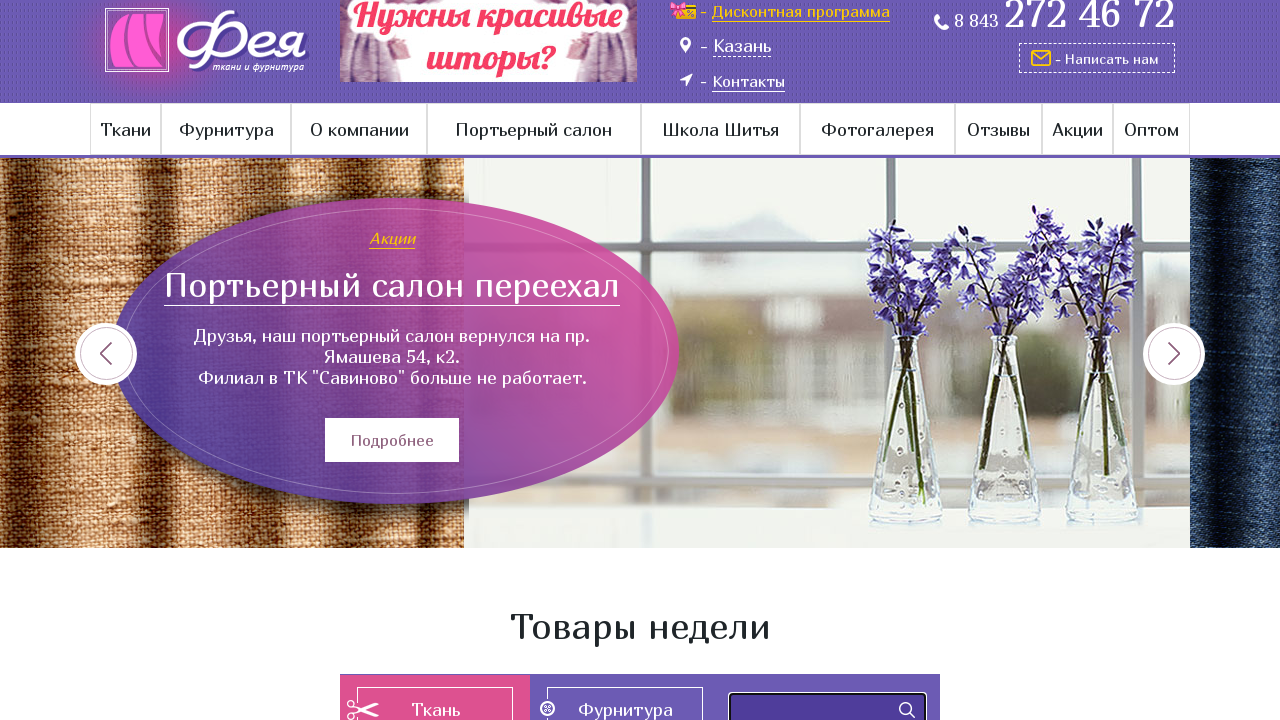

Clicked search submit button at (907, 710) on .search-wrap input[type='submit']
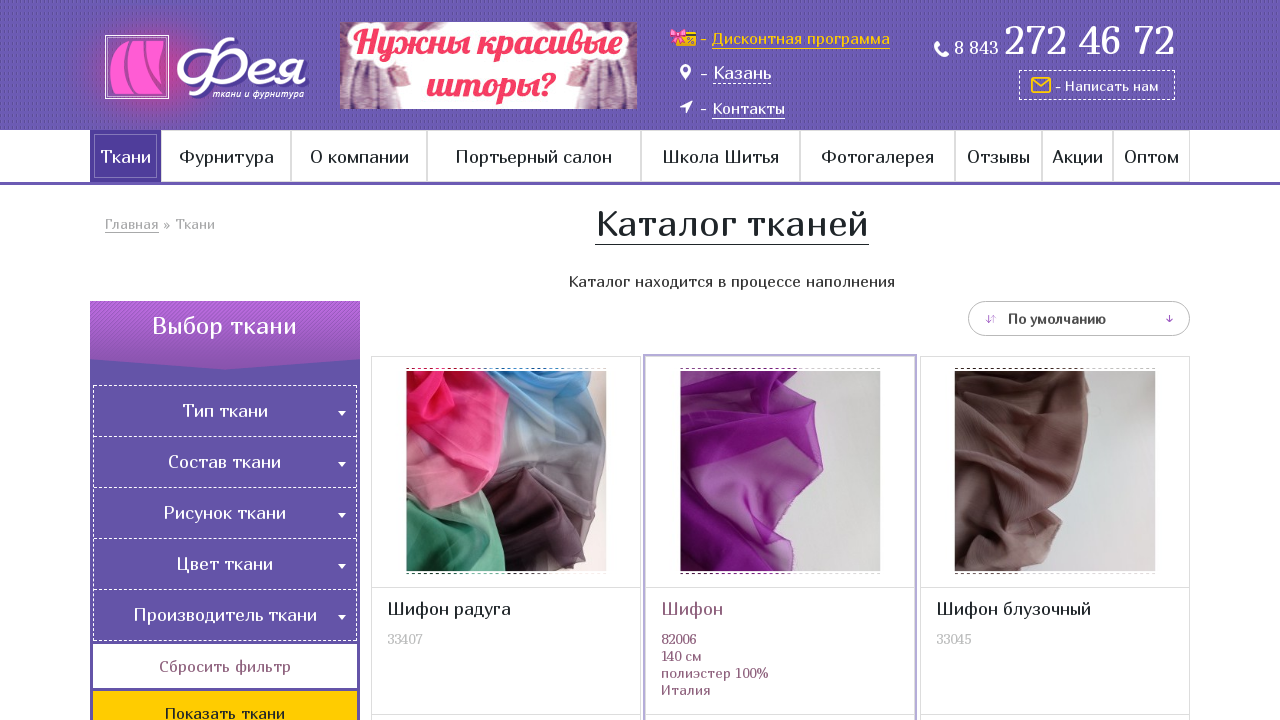

Page finished loading - invalid search request handled by site
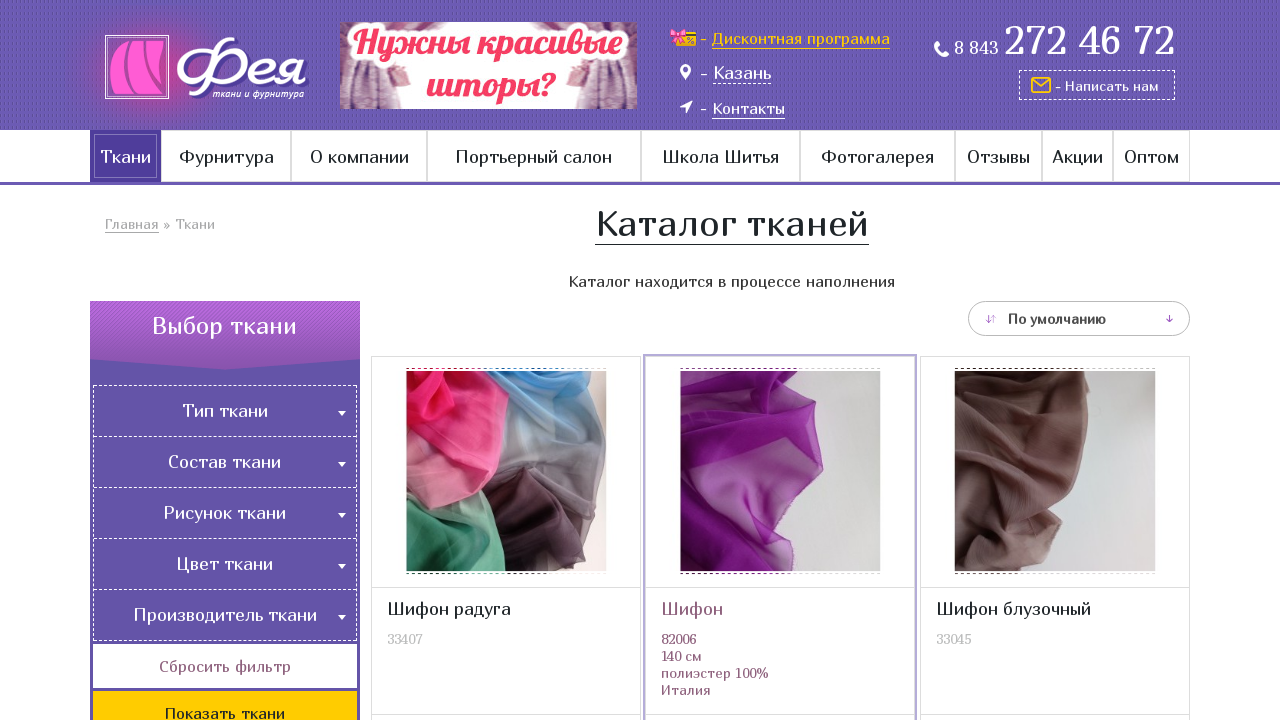

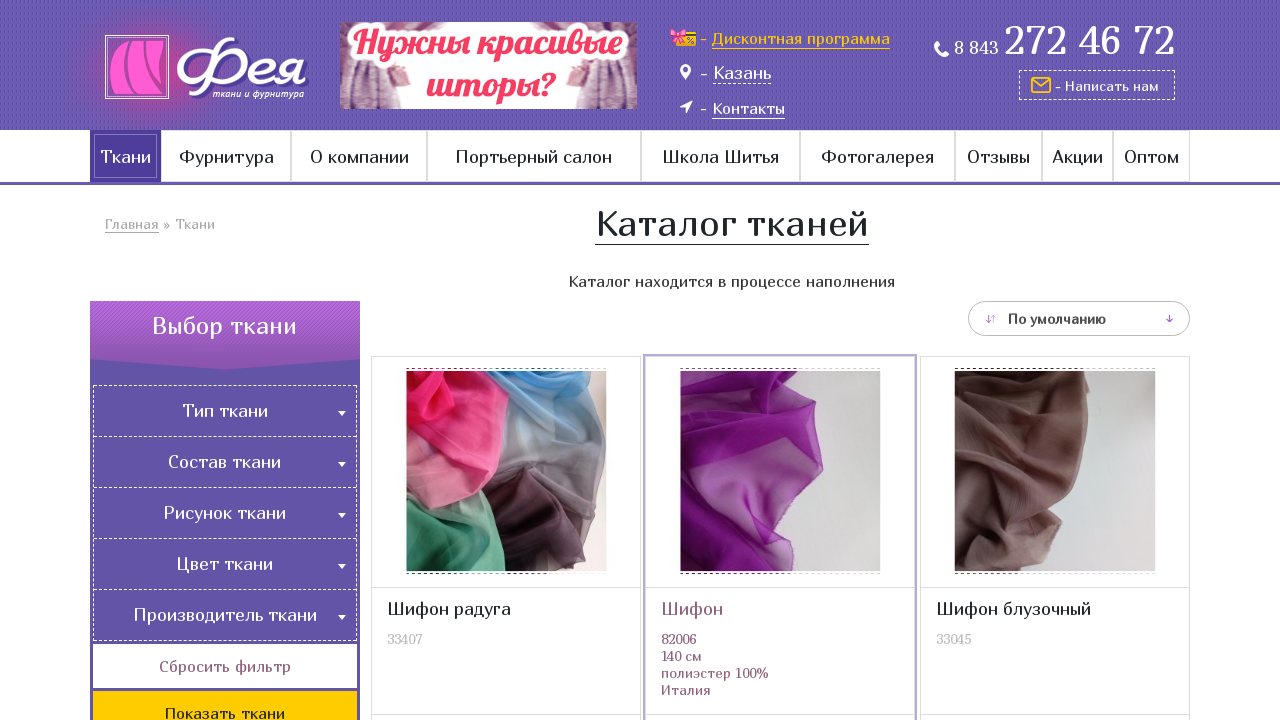